Tests window handling by clicking a link that opens a new window and verifying the new window's title

Starting URL: https://the-internet.herokuapp.com/windows

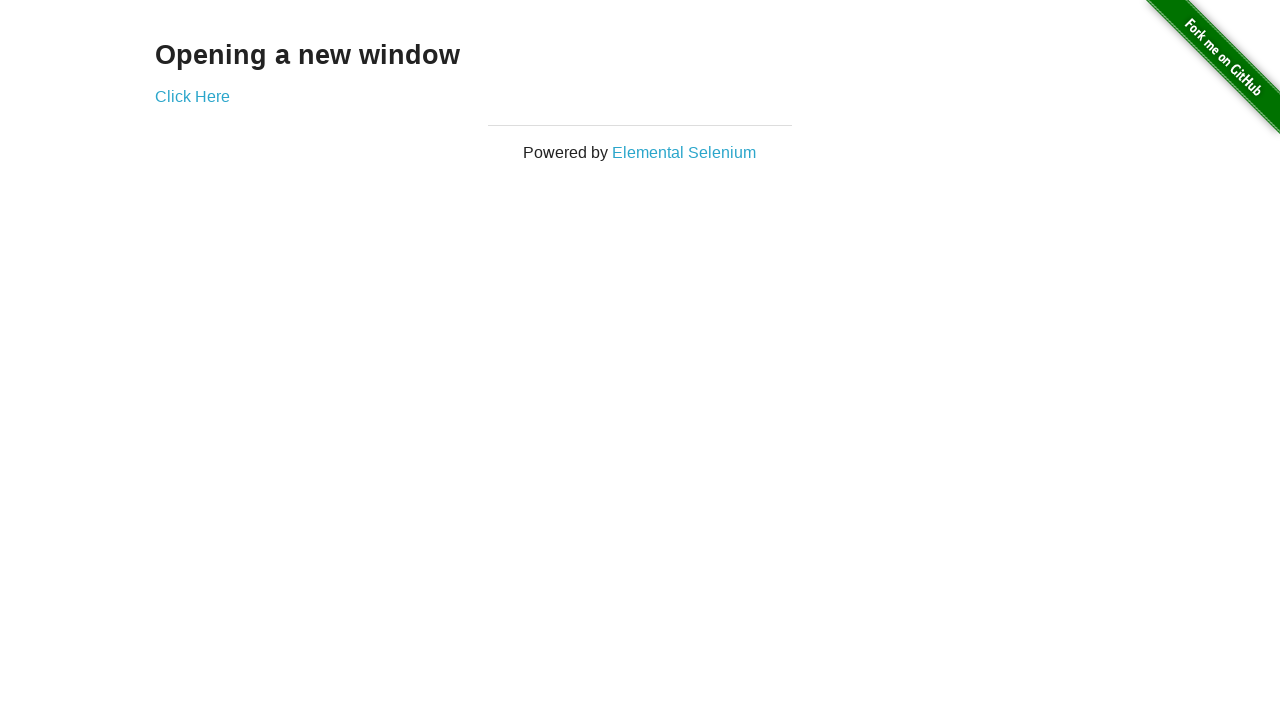

Clicked 'Click Here' link to open new window at (192, 96) on text=Click Here
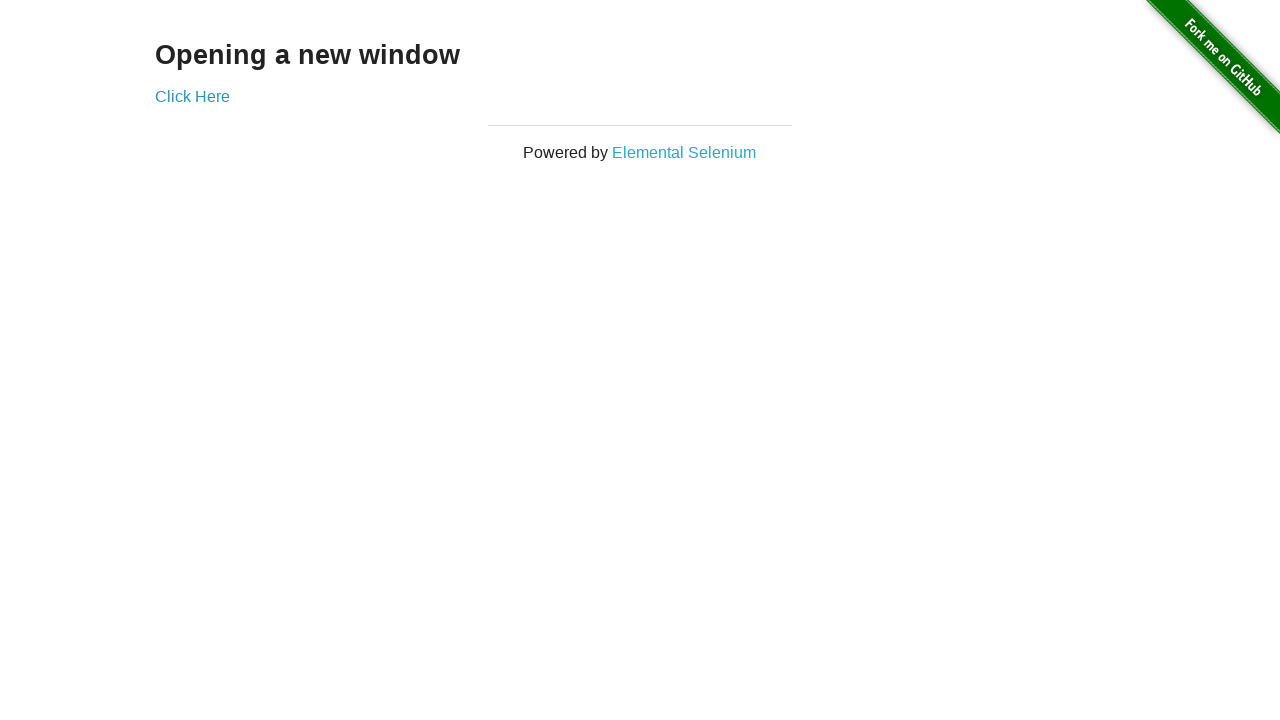

New window page object obtained
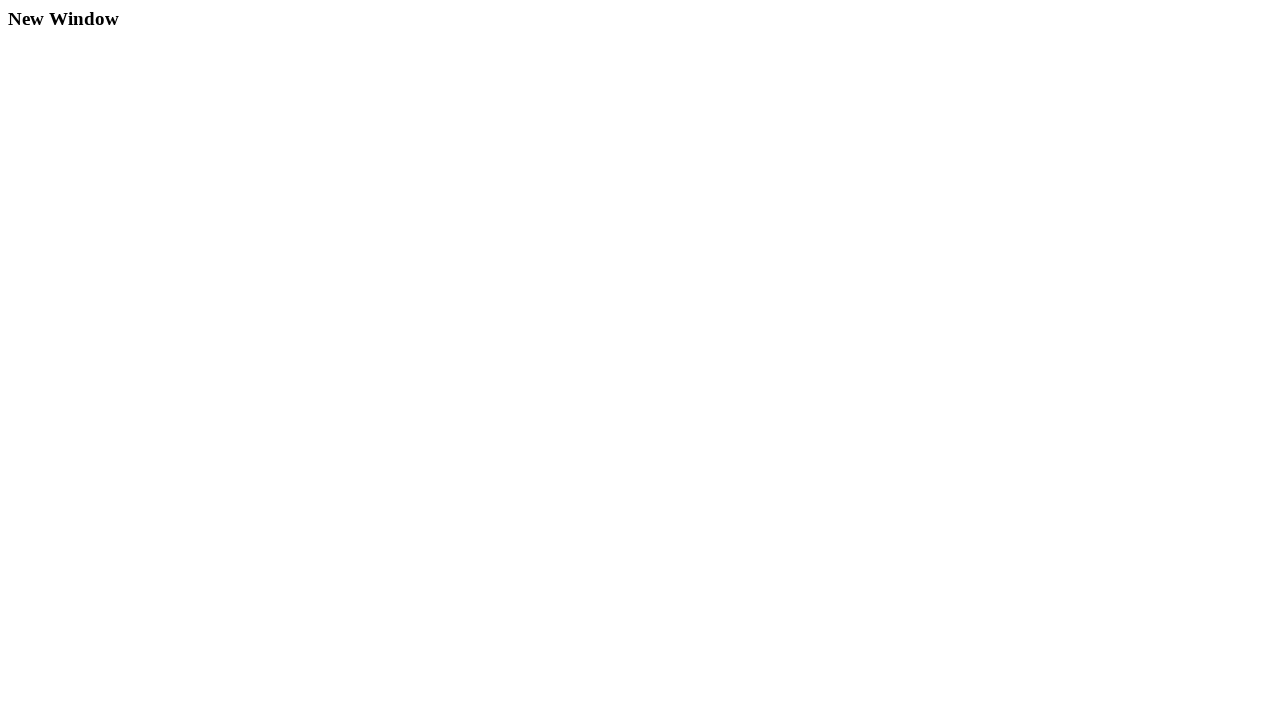

Verified new window title is 'New Window'
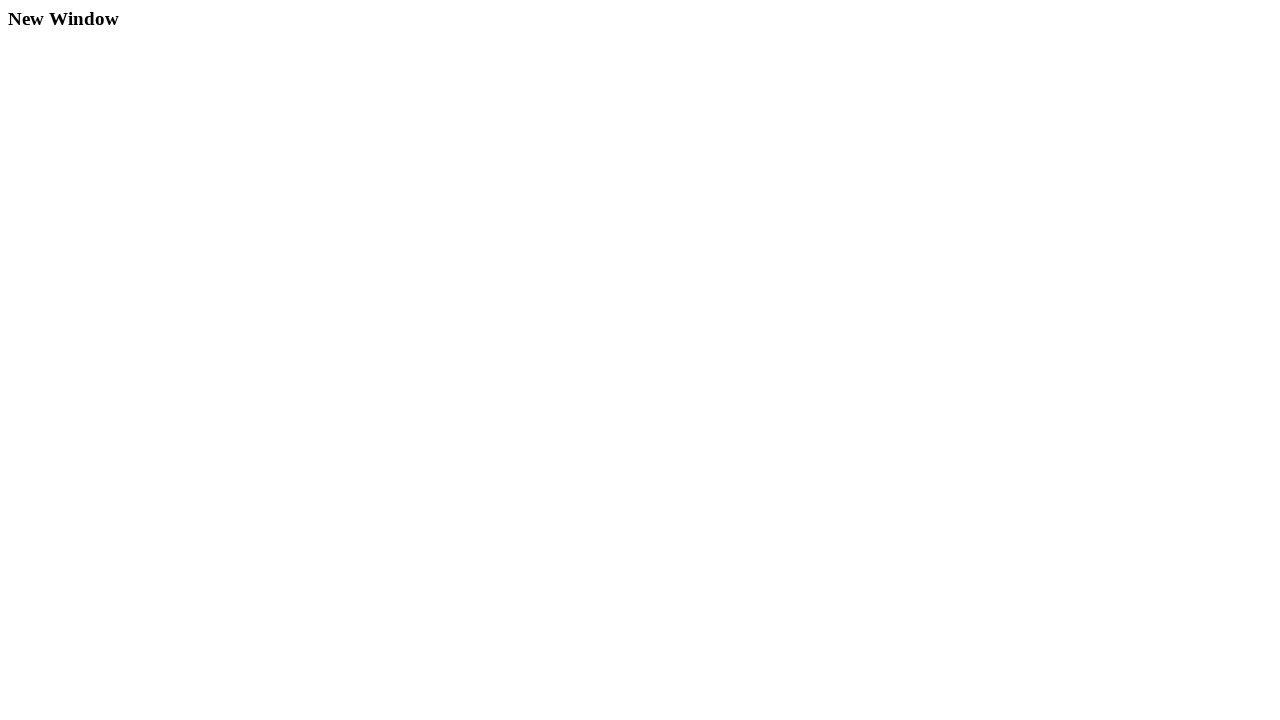

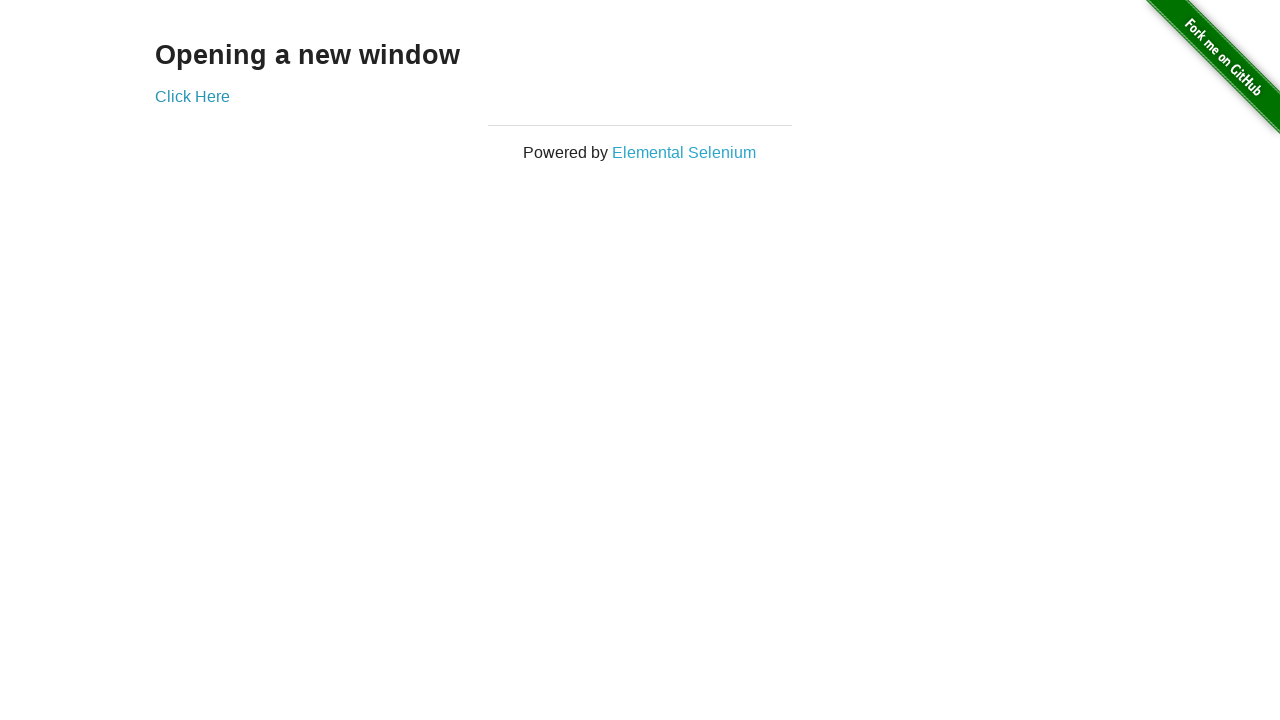